Tests wine catalog filtering by navigating to the catalog page, clicking on a category title, selecting "Red wine" (Красное) from a popup modal, and verifying that product cards are displayed.

Starting URL: https://www.ruswine-spb.ru/catalog

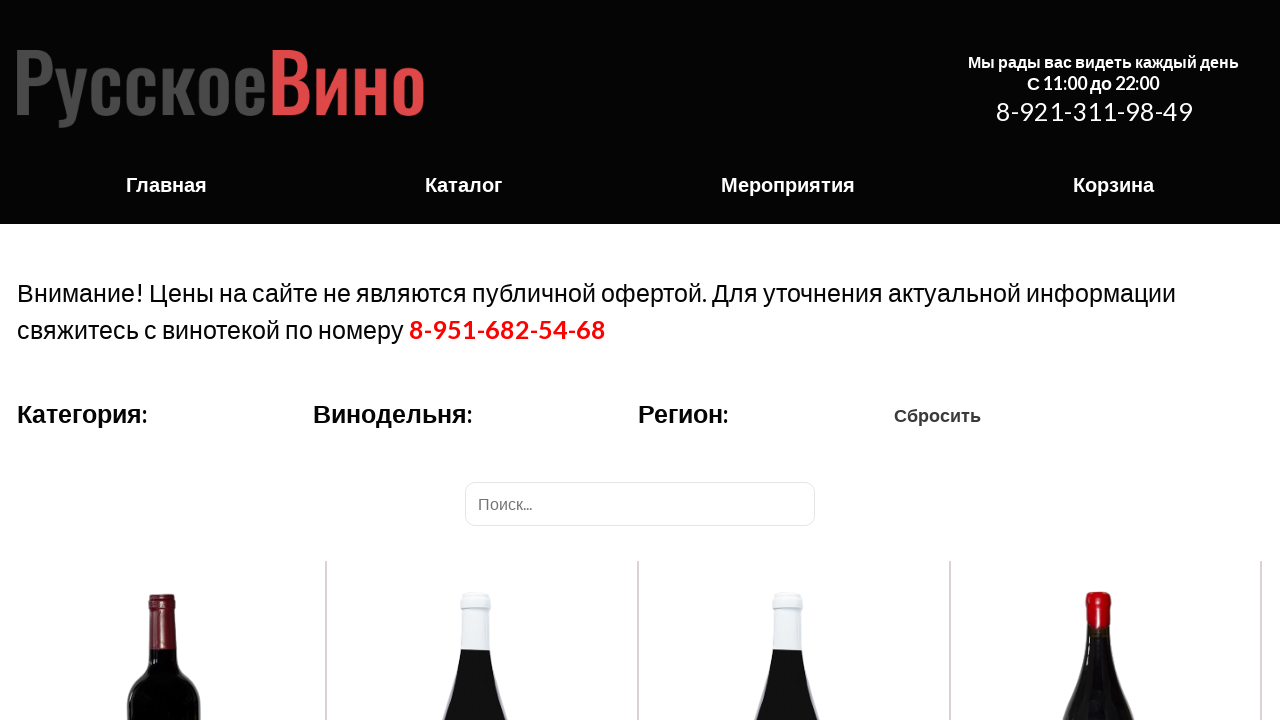

Navigated to wine catalog page
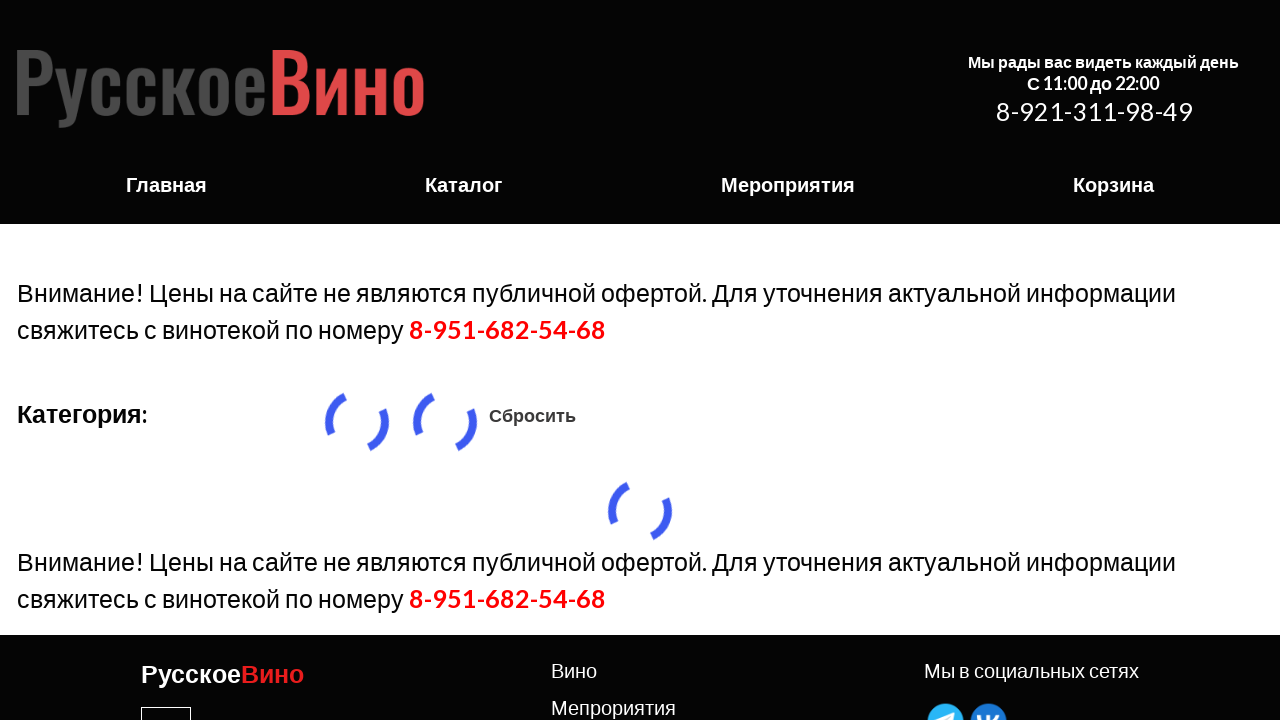

Clicked on wine category title to open modal popup at (82, 413) on .categories__title
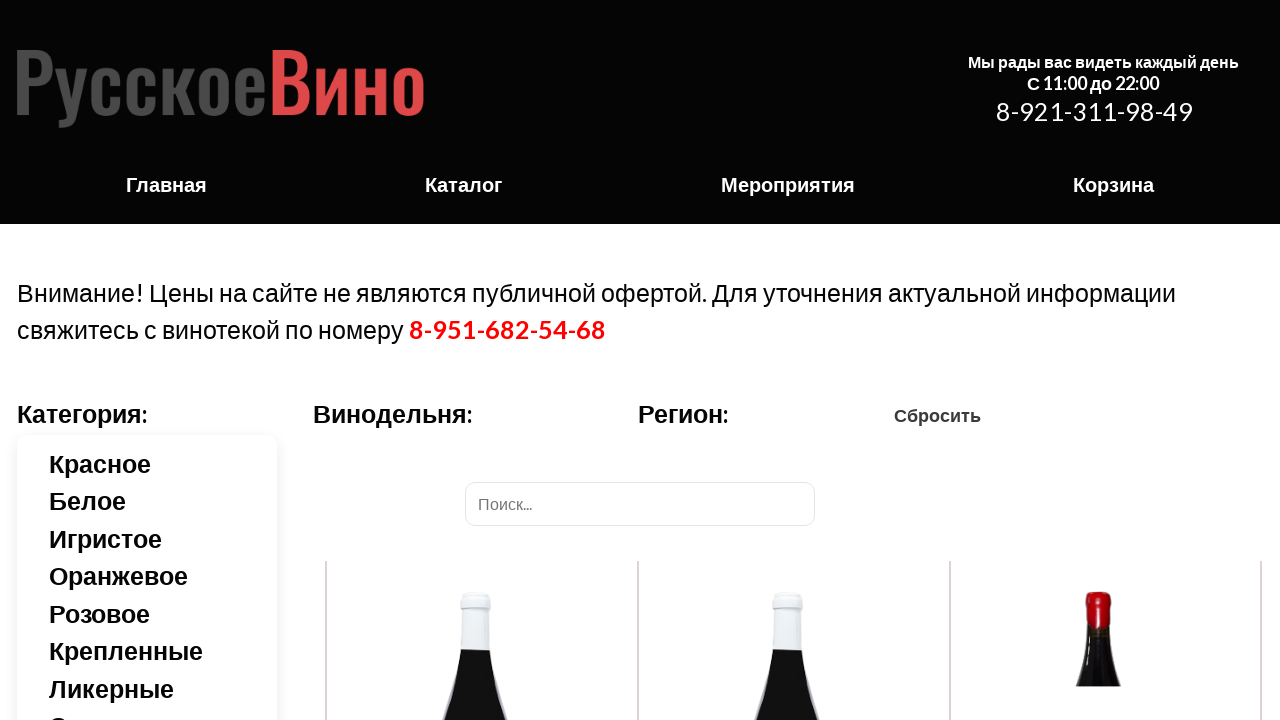

Selected 'Red wine' (Красное) from the category popup modal at (163, 463) on .categories__popup >> text=Красное
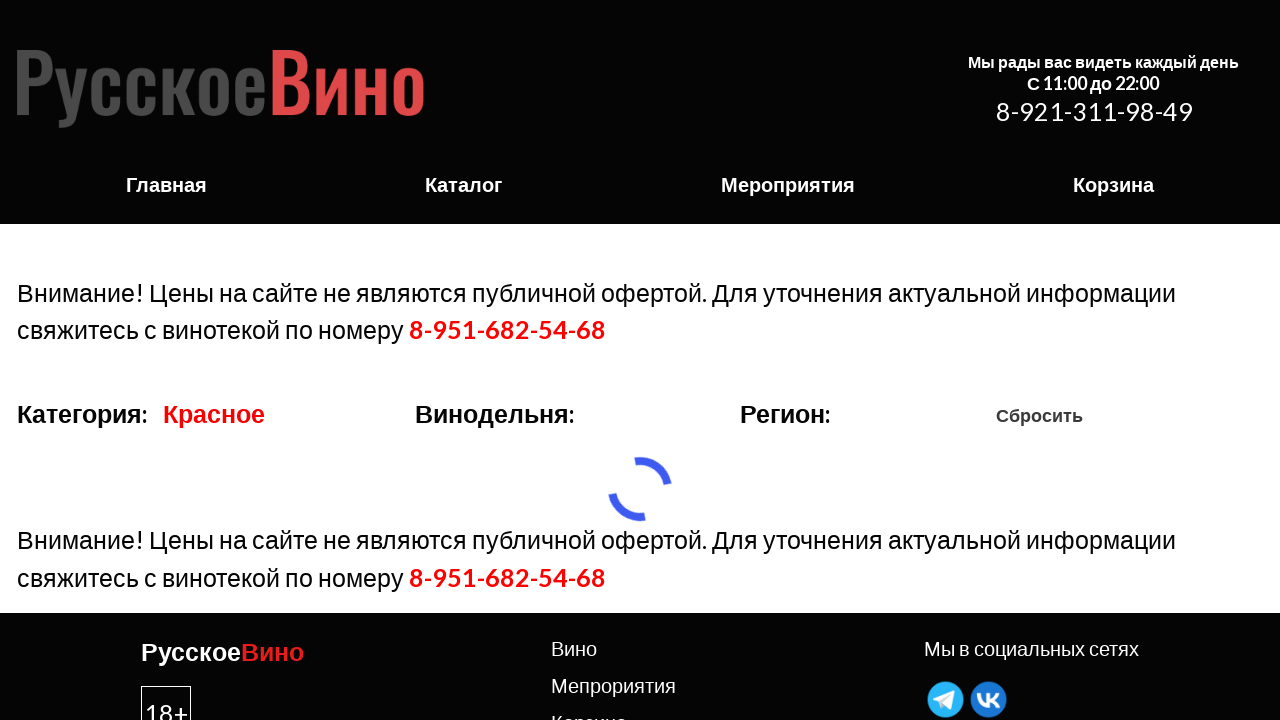

Product list content loaded and is visible
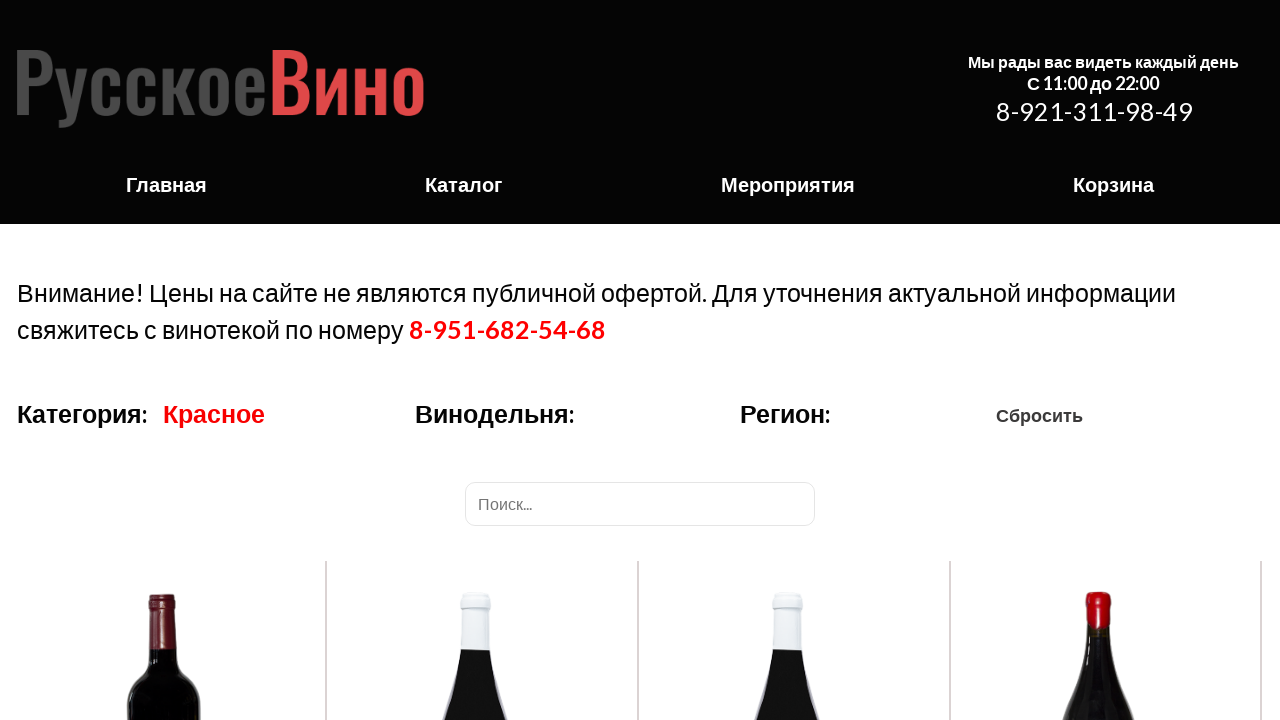

Verified that at least one product card is displayed for red wine category
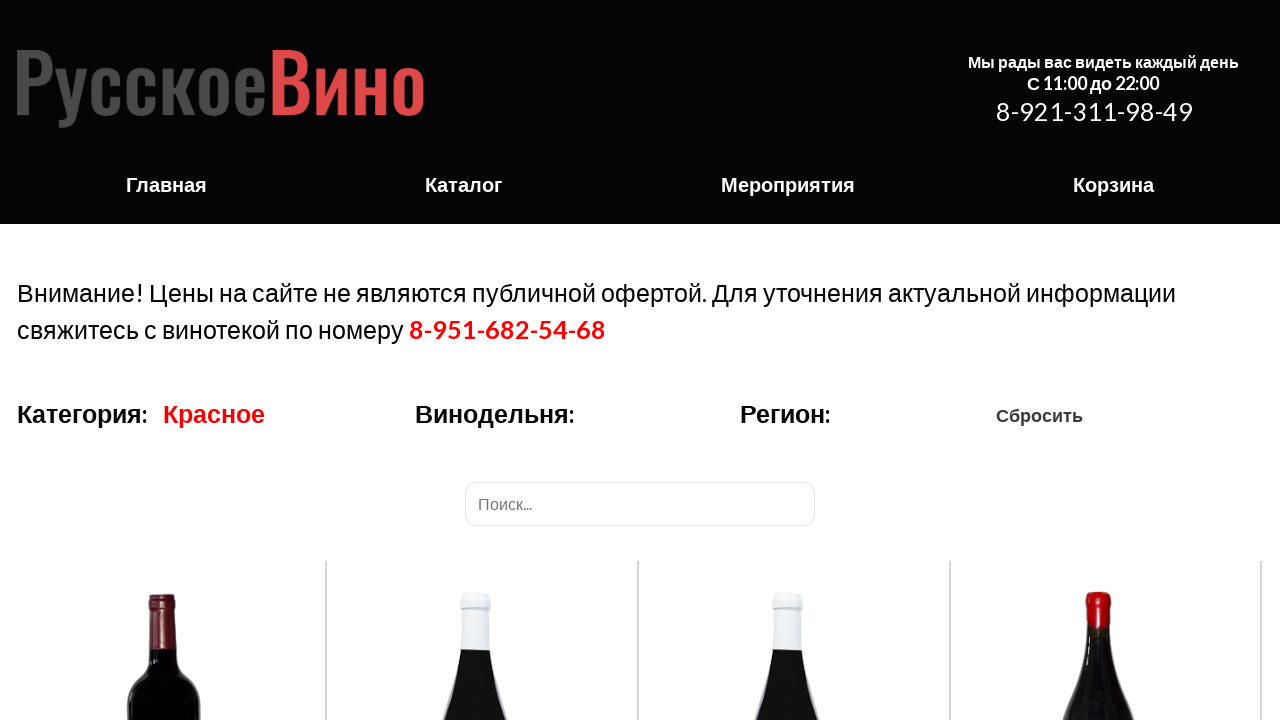

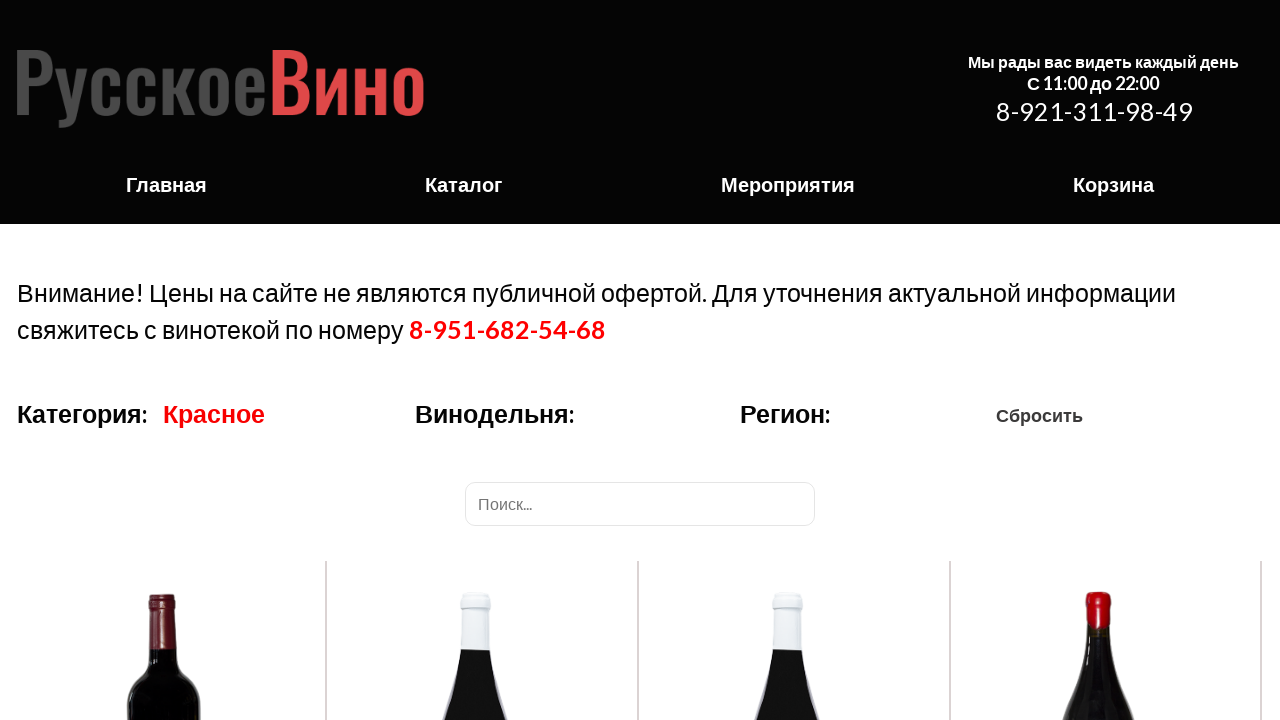